Tests registration form validation with username having a prefix space

Starting URL: https://anatoly-karpovich.github.io/demo-login-form/

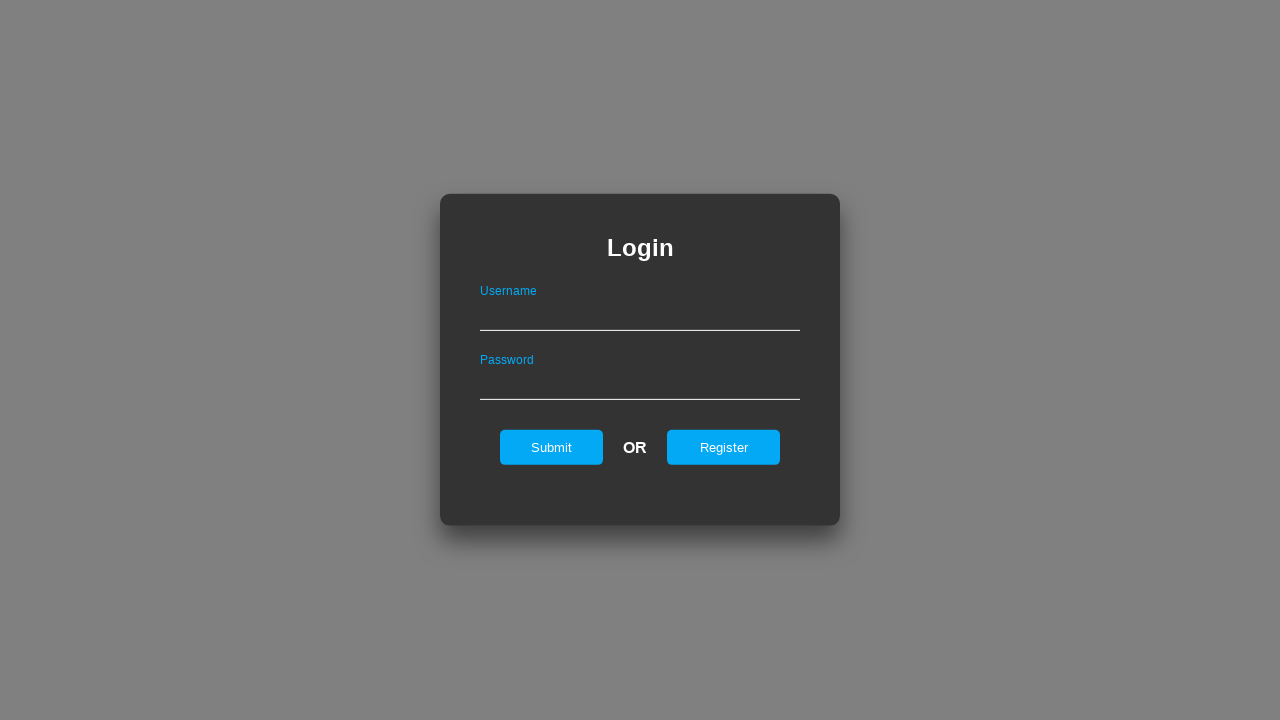

Clicked register button on login page at (724, 447) on #registerOnLogin
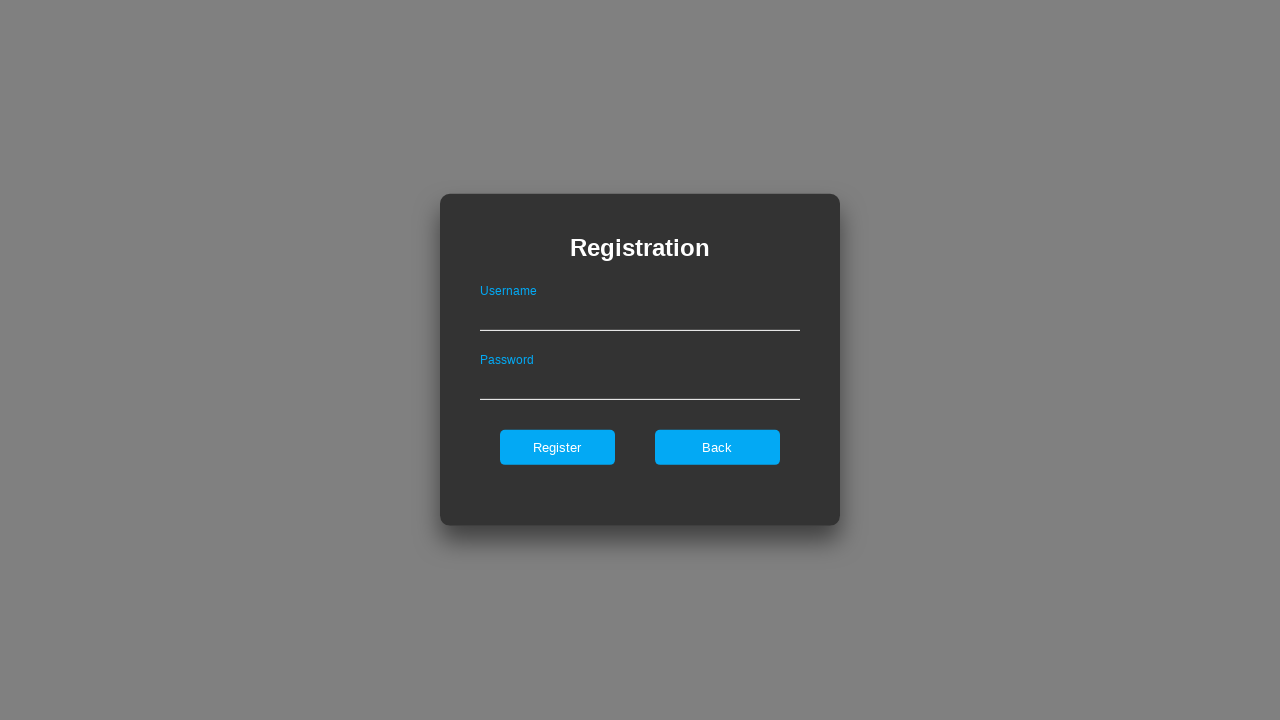

Filled username field with prefix space ' Tes' on #userNameOnRegister
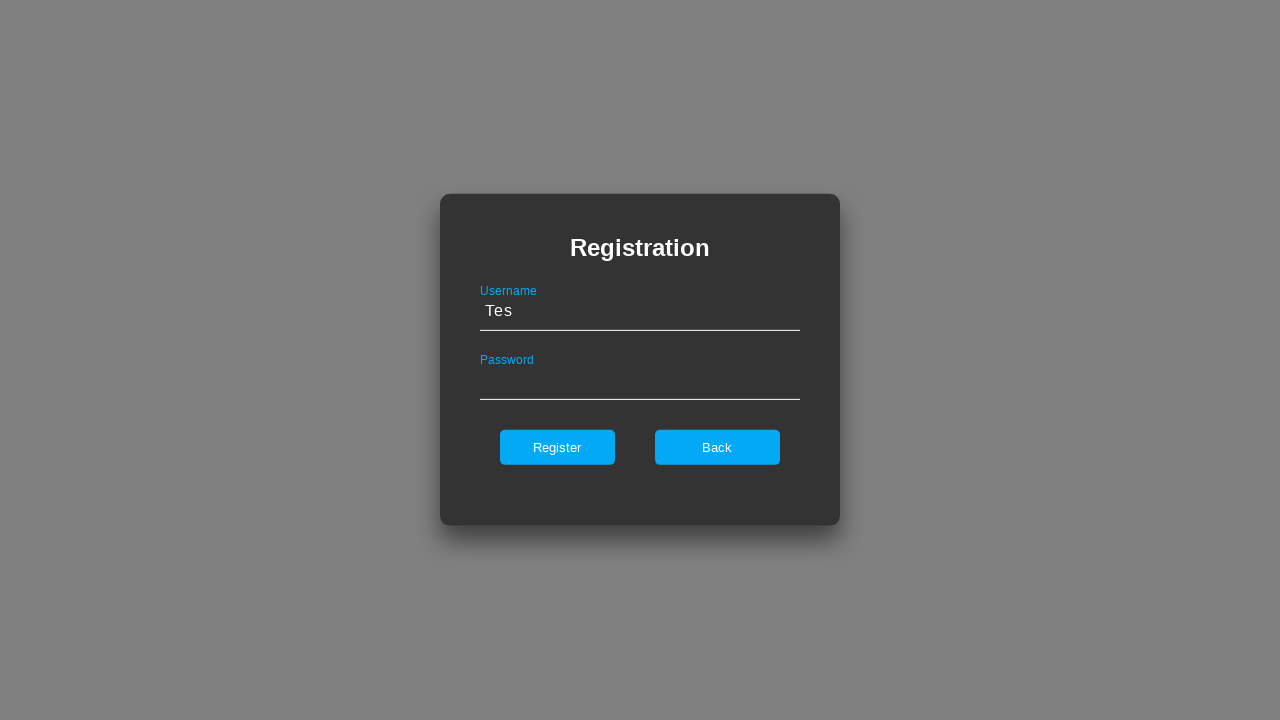

Filled password field with '123456Az' on #passwordOnRegister
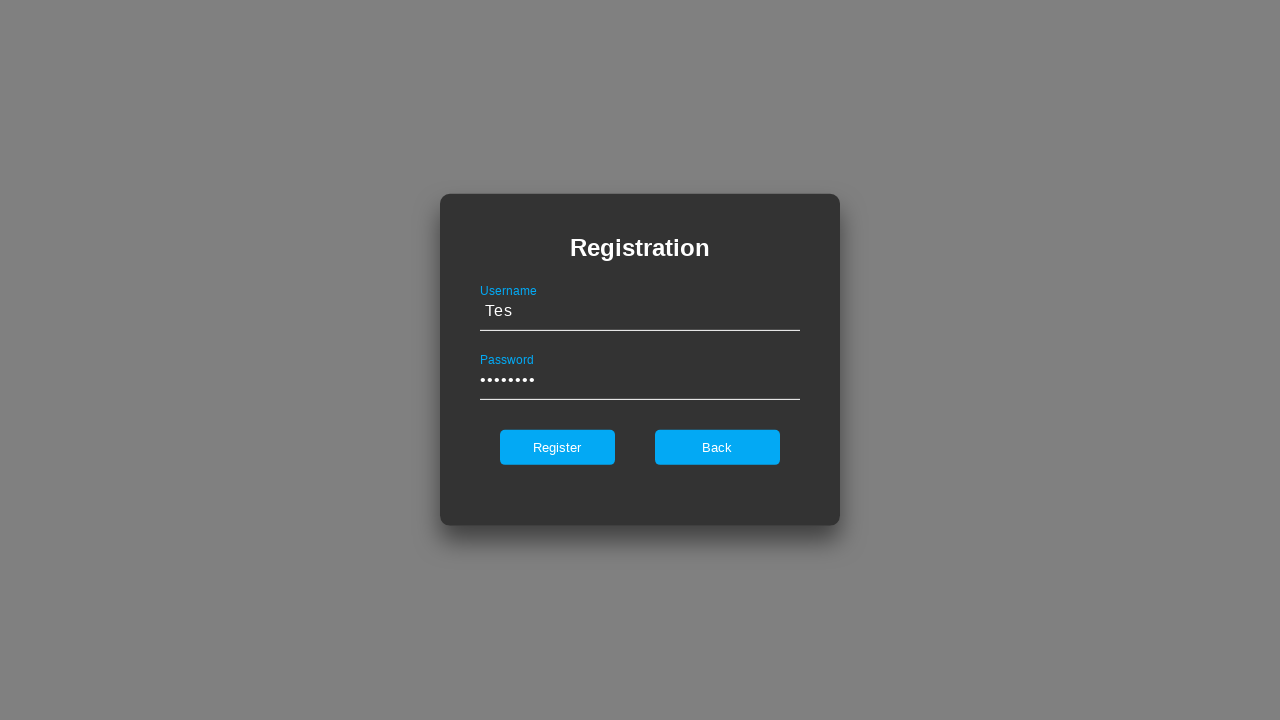

Clicked register button to submit form at (557, 447) on #register
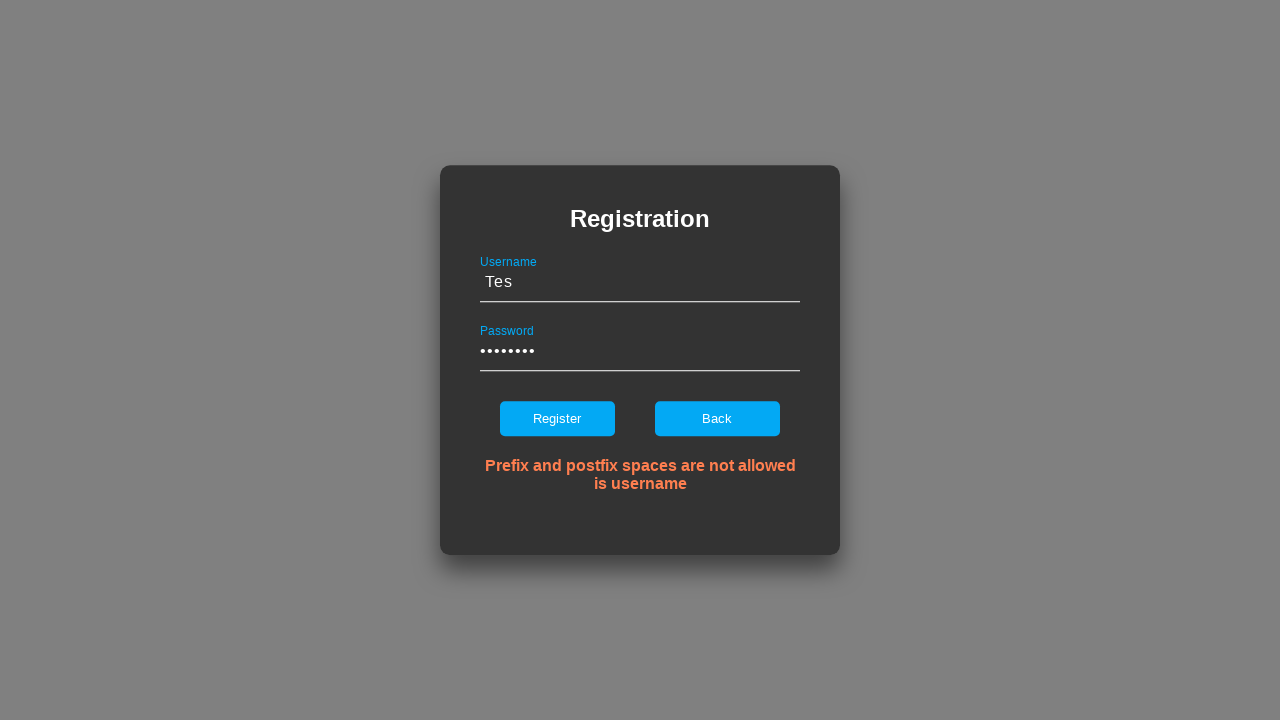

Error message appeared on registration form
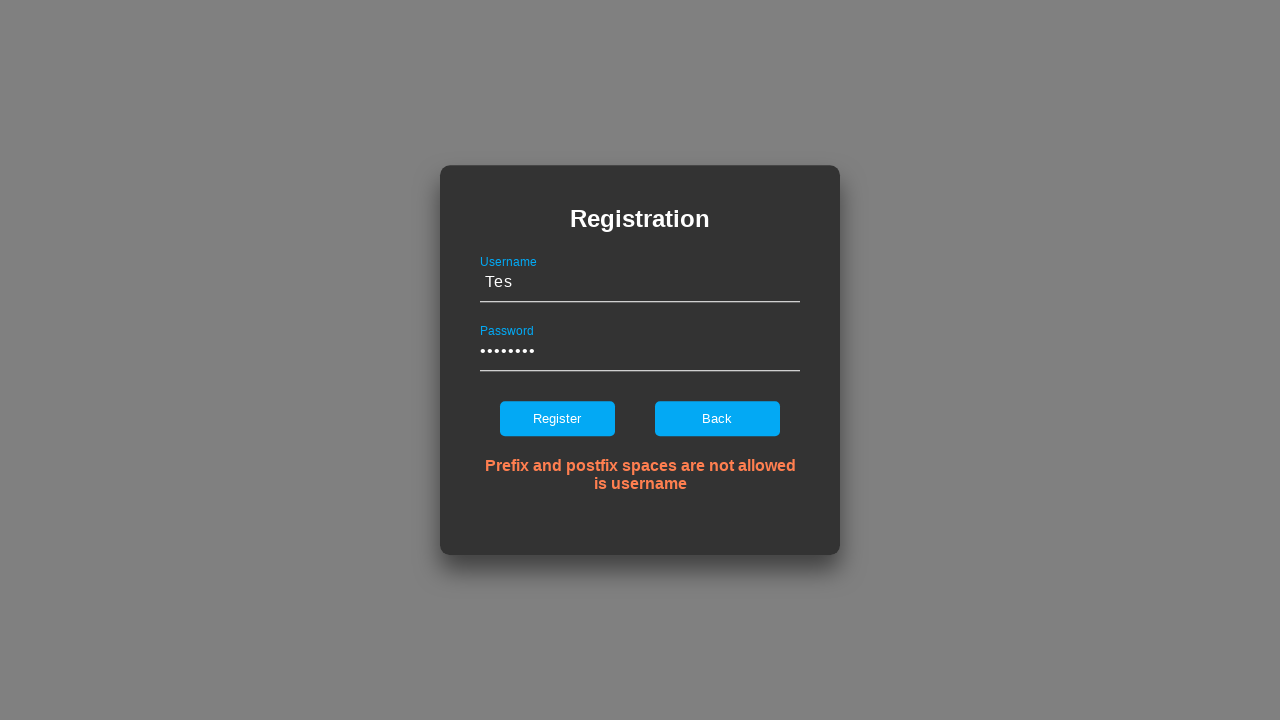

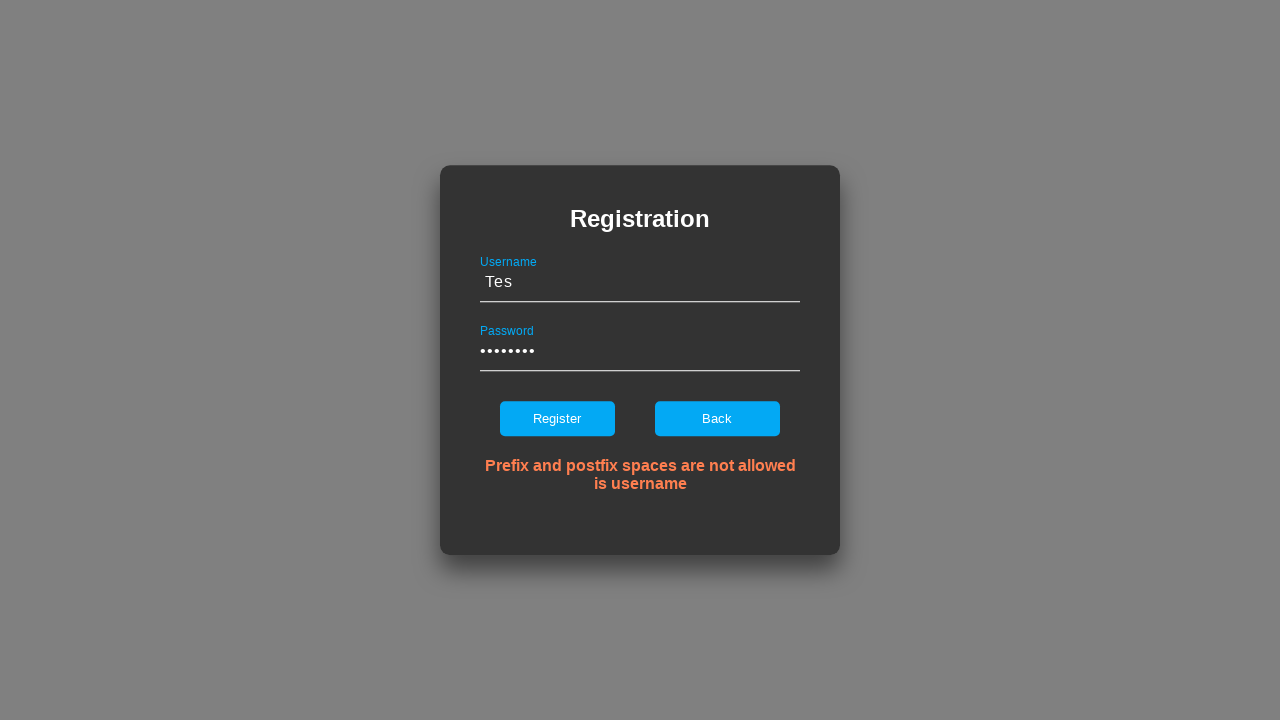